Tests JavaScript alert and confirm dialog handling by entering a name, triggering an alert and accepting it, then triggering a confirm dialog and dismissing it.

Starting URL: https://rahulshettyacademy.com/AutomationPractice/

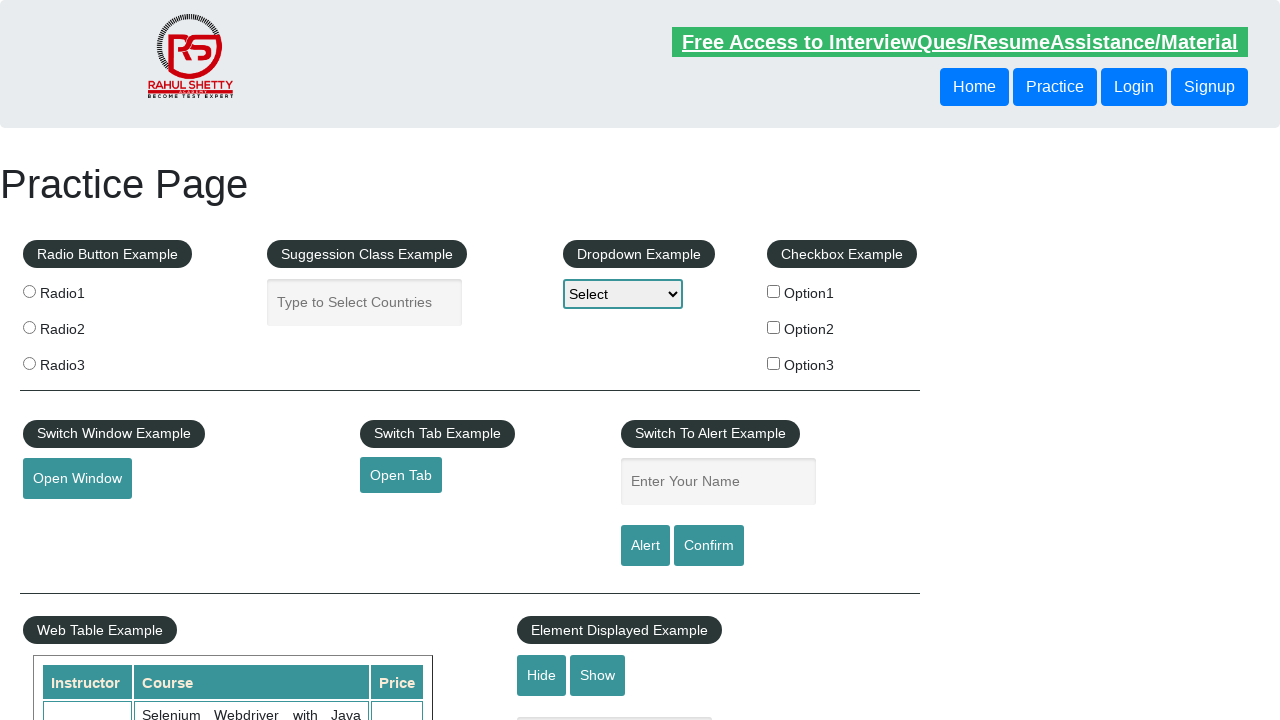

Filled name field with 'Test Name' on #name
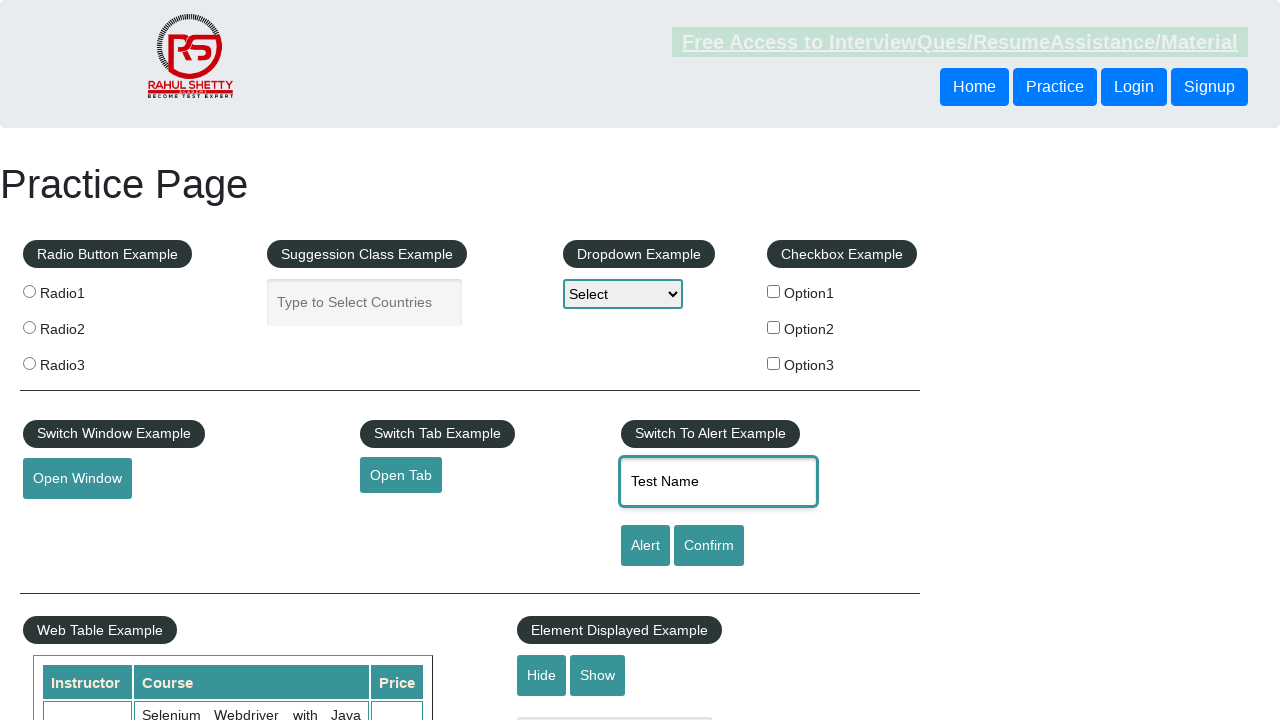

Clicked alert button to trigger JavaScript alert at (645, 546) on #alertbtn
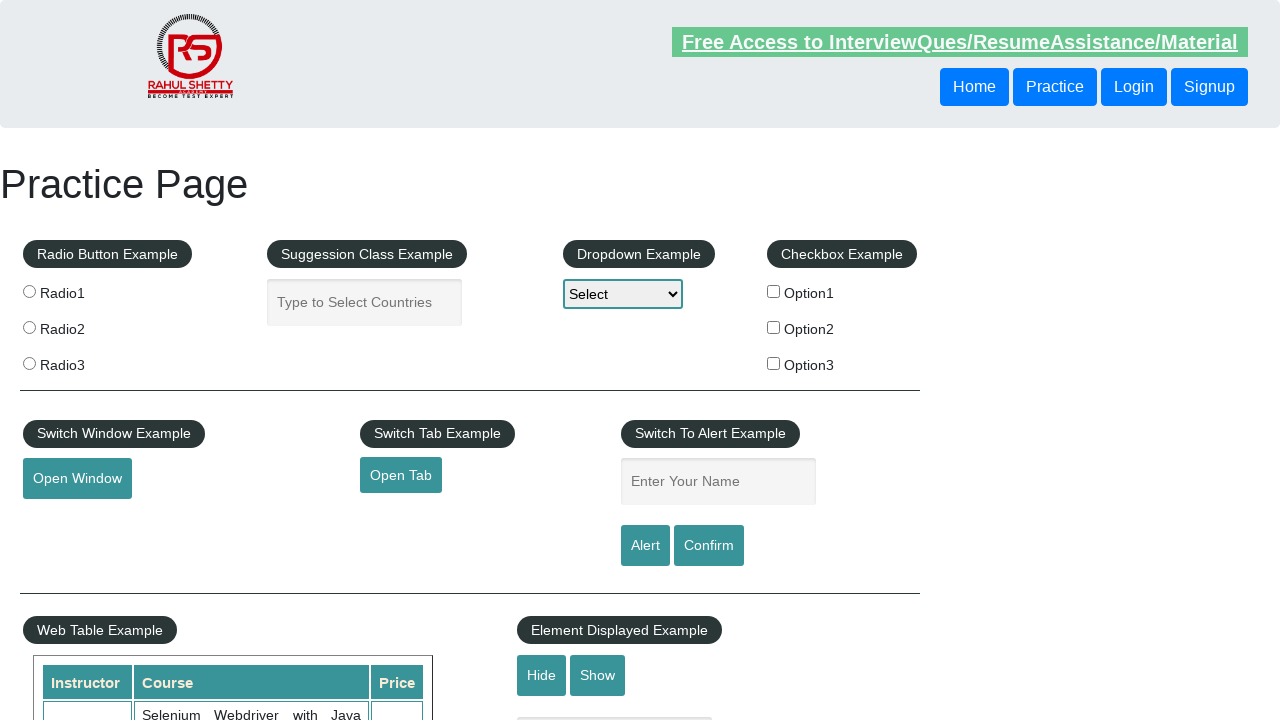

Set up dialog handler to accept alerts
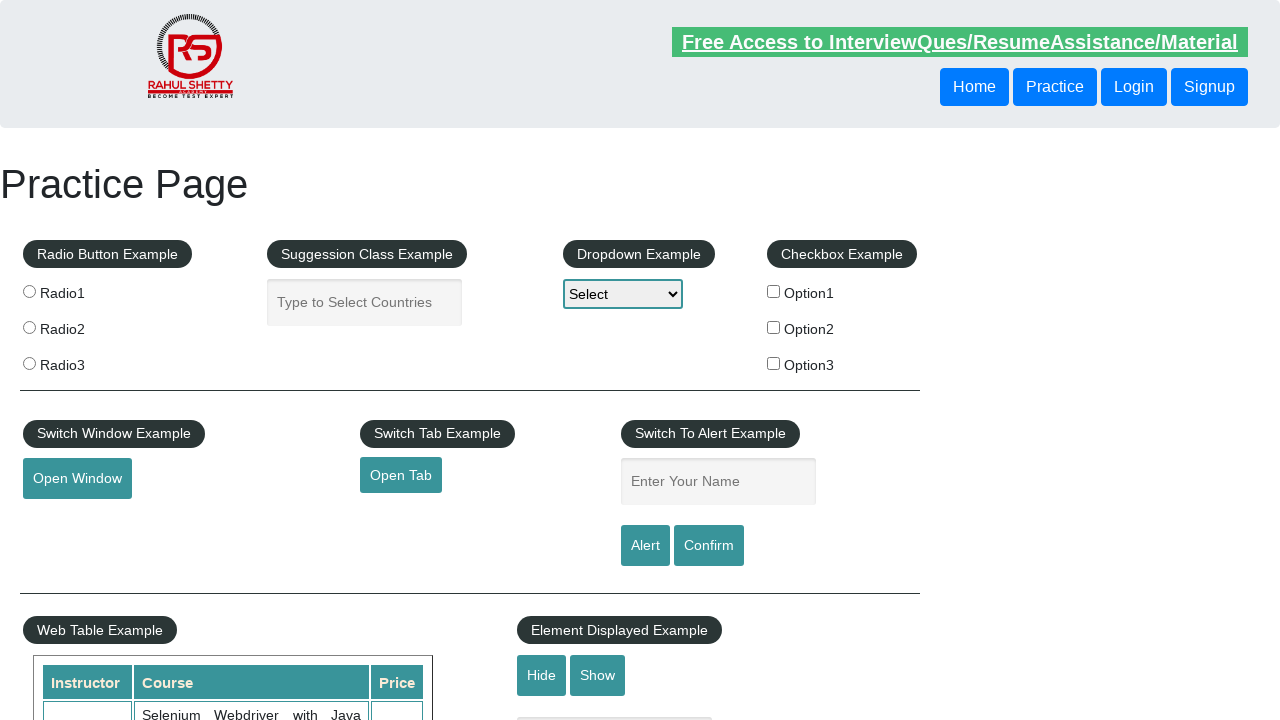

Filled name field again with 'Test Name' on #name
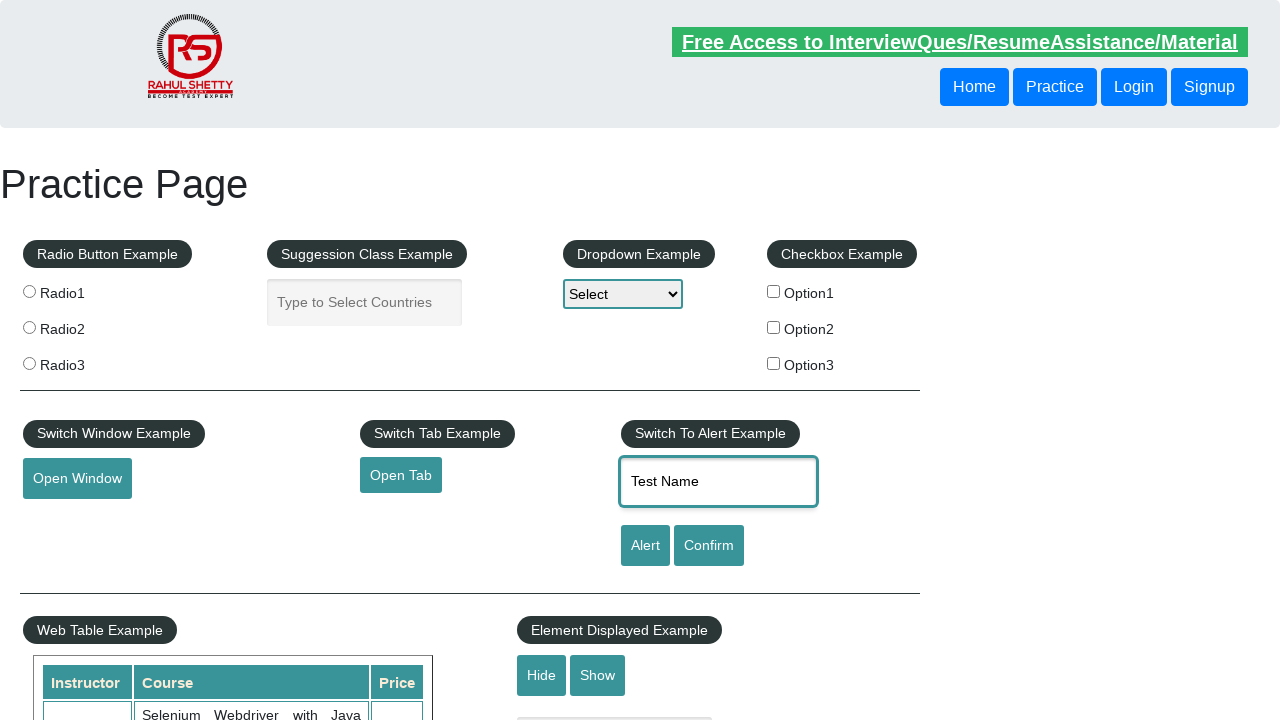

Clicked alert button again to trigger and accept JavaScript alert at (645, 546) on #alertbtn
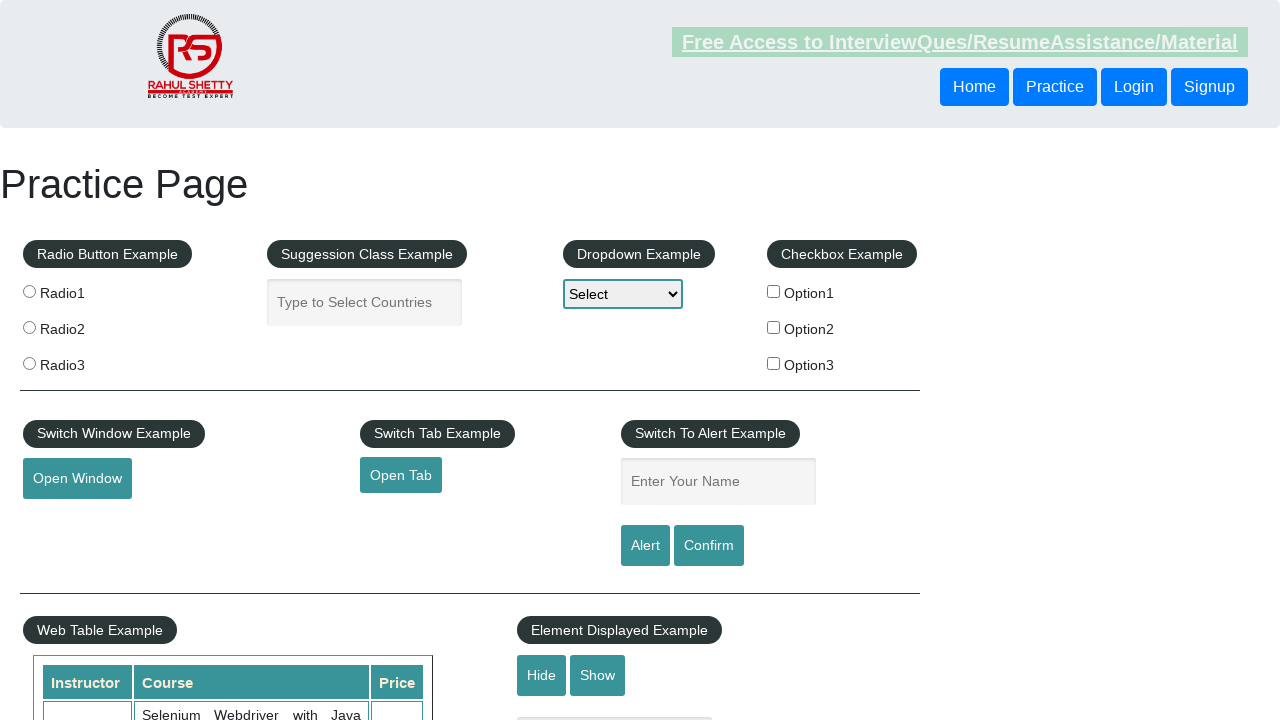

Waited 500ms for alert to be handled
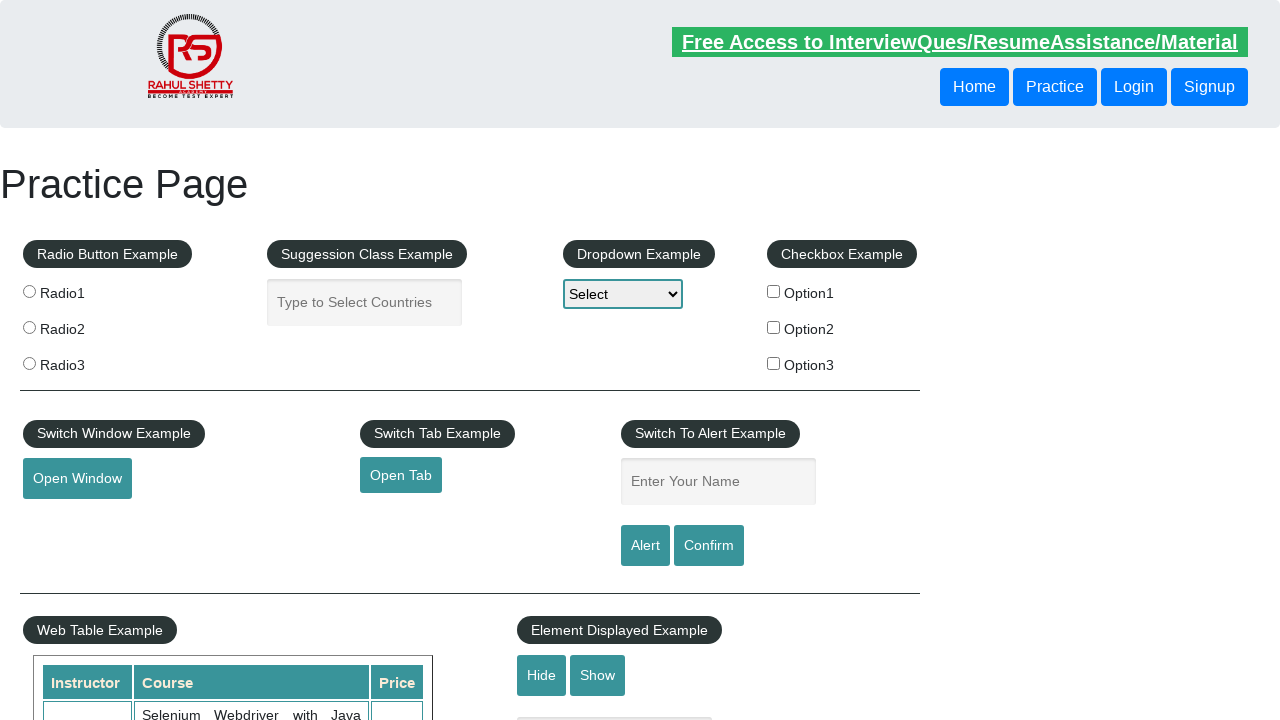

Filled name field with 'Test Name' for confirm test on #name
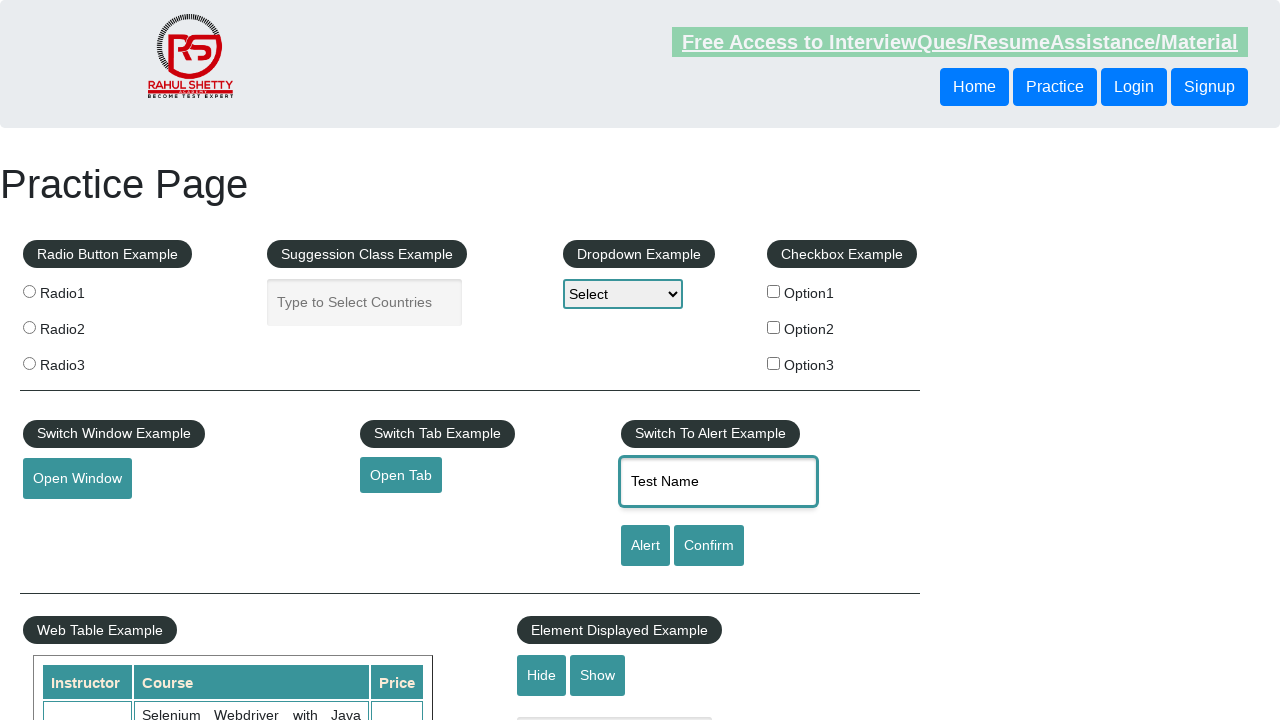

Set up dialog handler to dismiss confirm dialogs
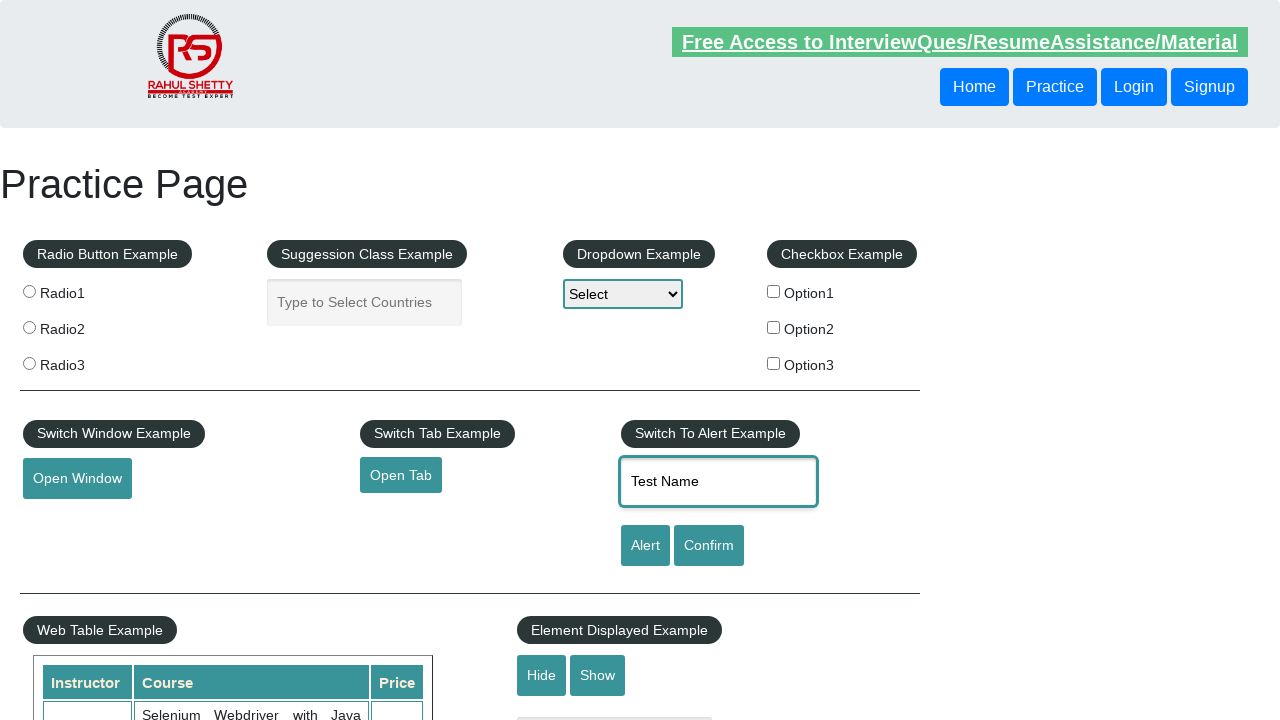

Clicked confirm button to trigger confirm dialog at (709, 546) on #confirmbtn
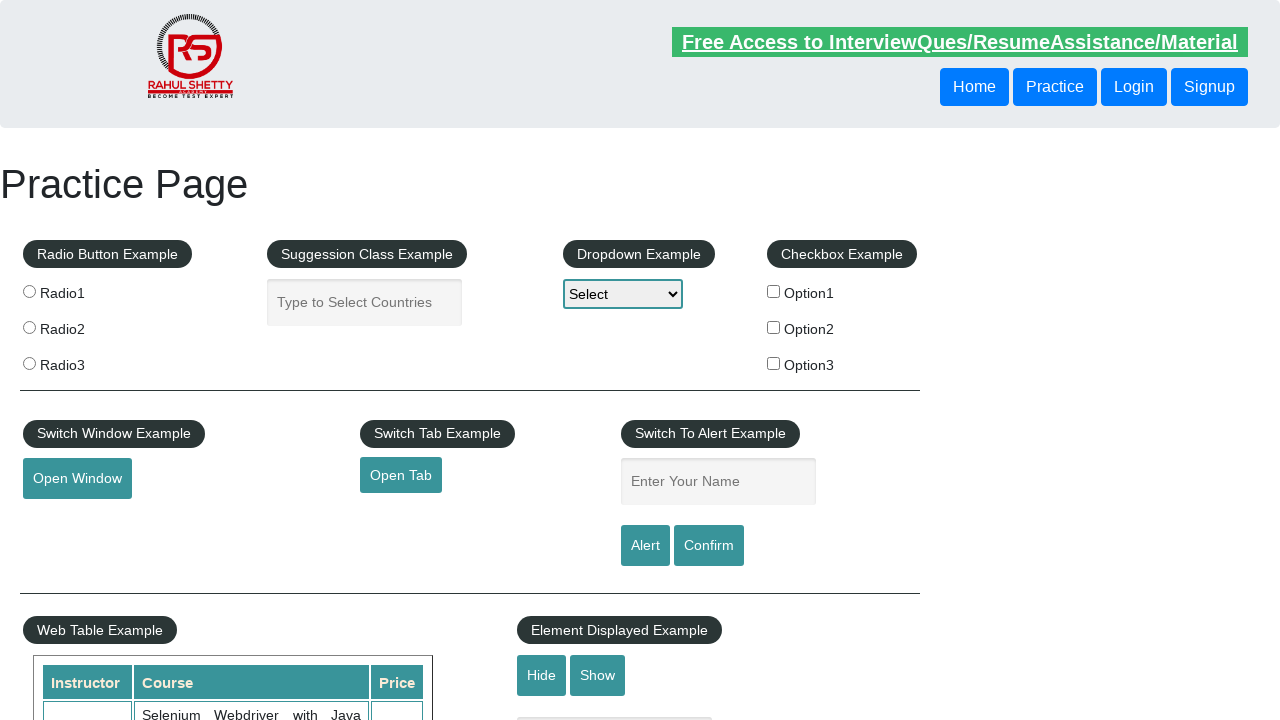

Waited 500ms for confirm dialog to be dismissed
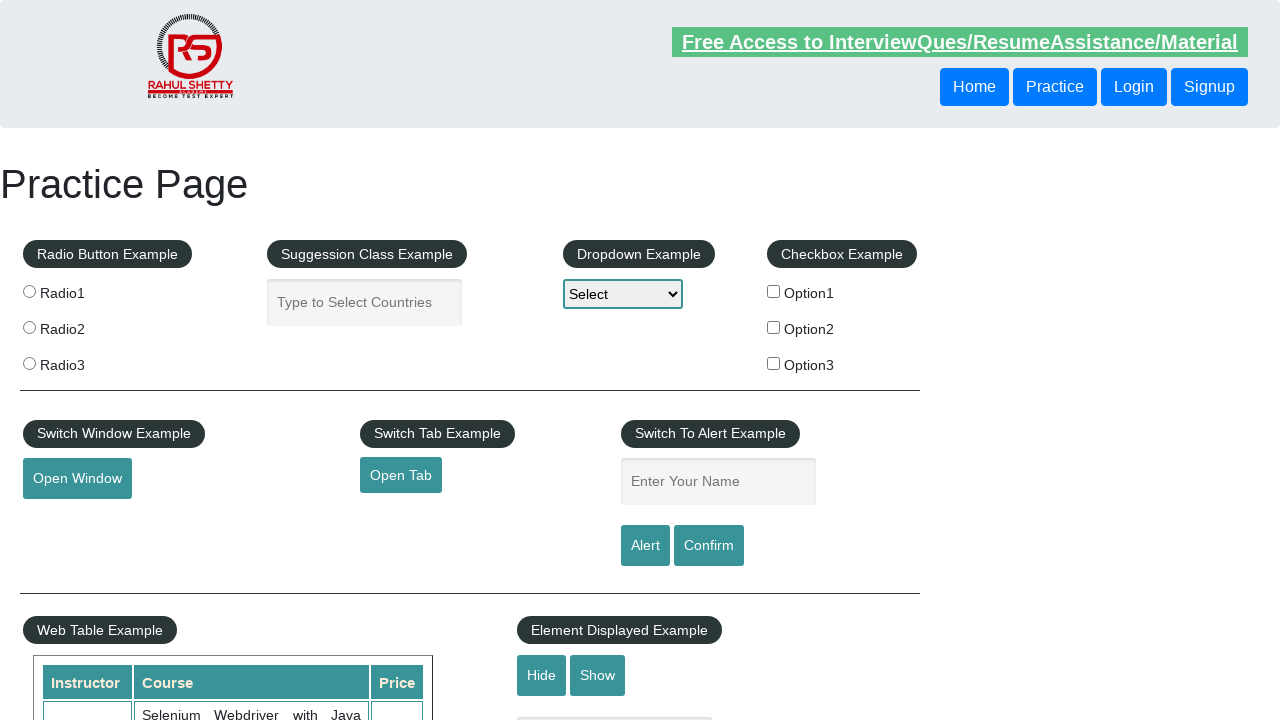

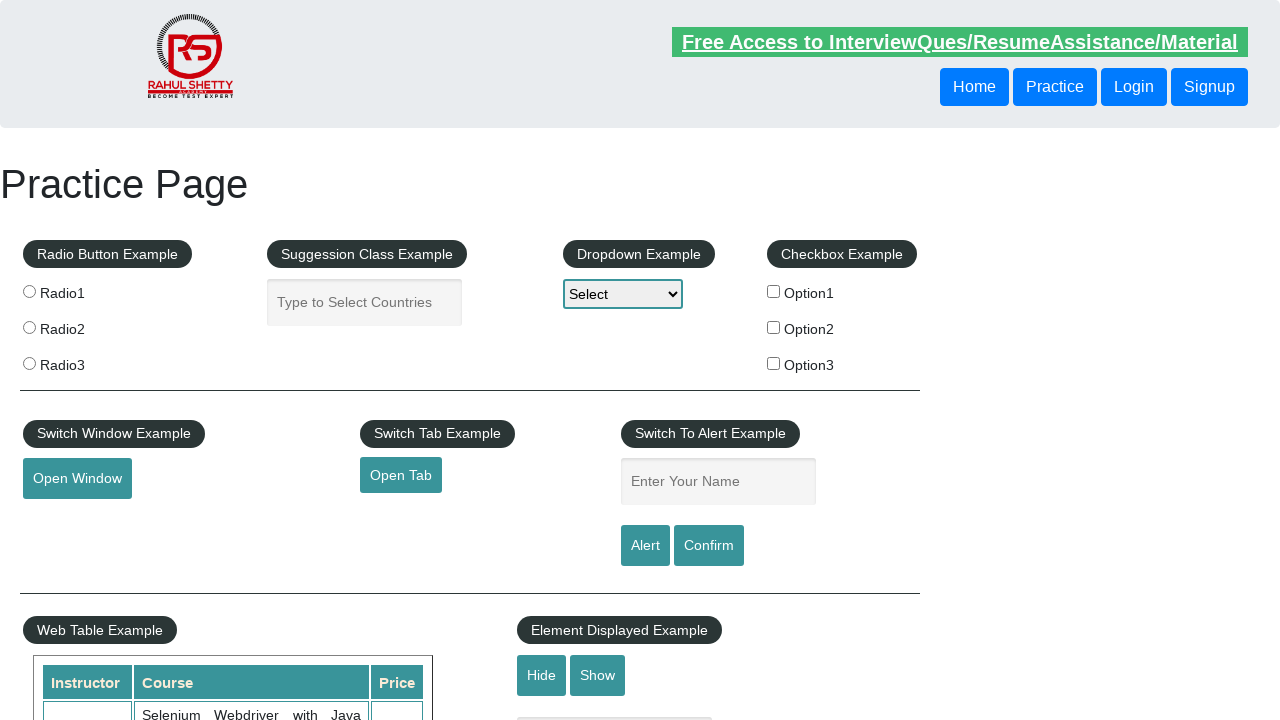